Tests alert handling functionality by triggering JavaScript alerts, confirming and dismissing them

Starting URL: https://rahulshettyacademy.com/AutomationPractice/

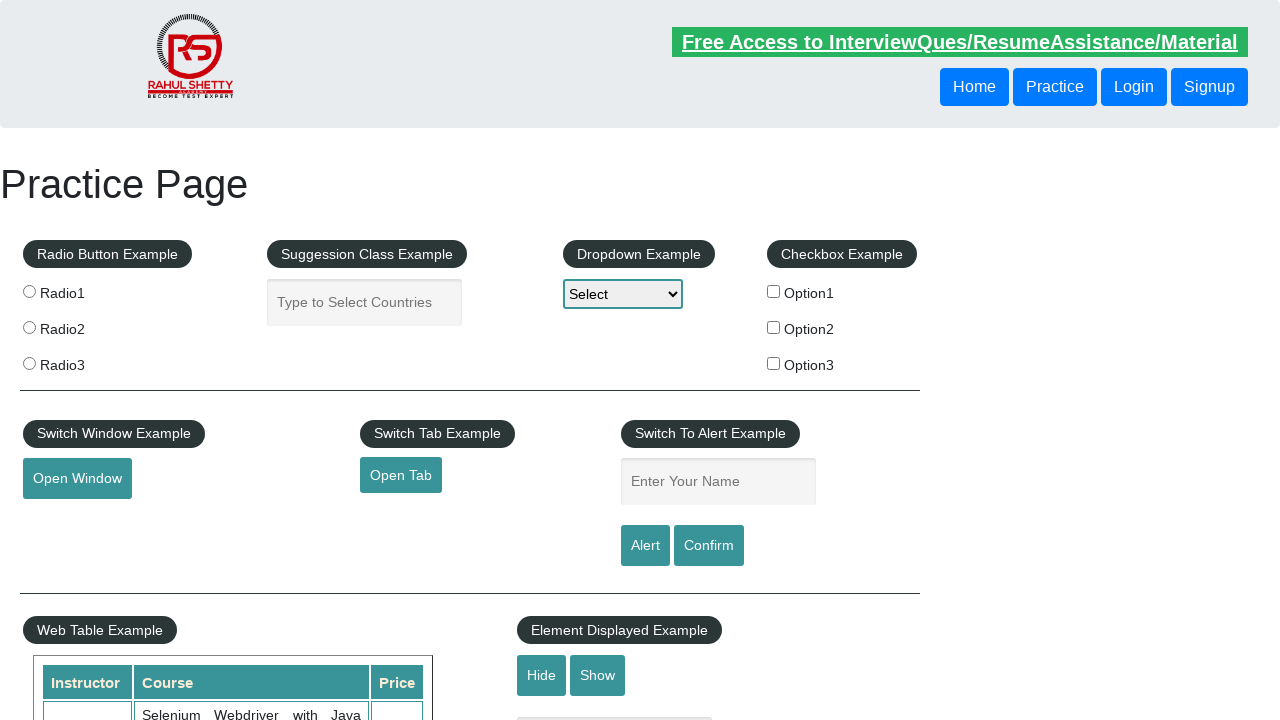

Filled name field with 'manasses' on #name
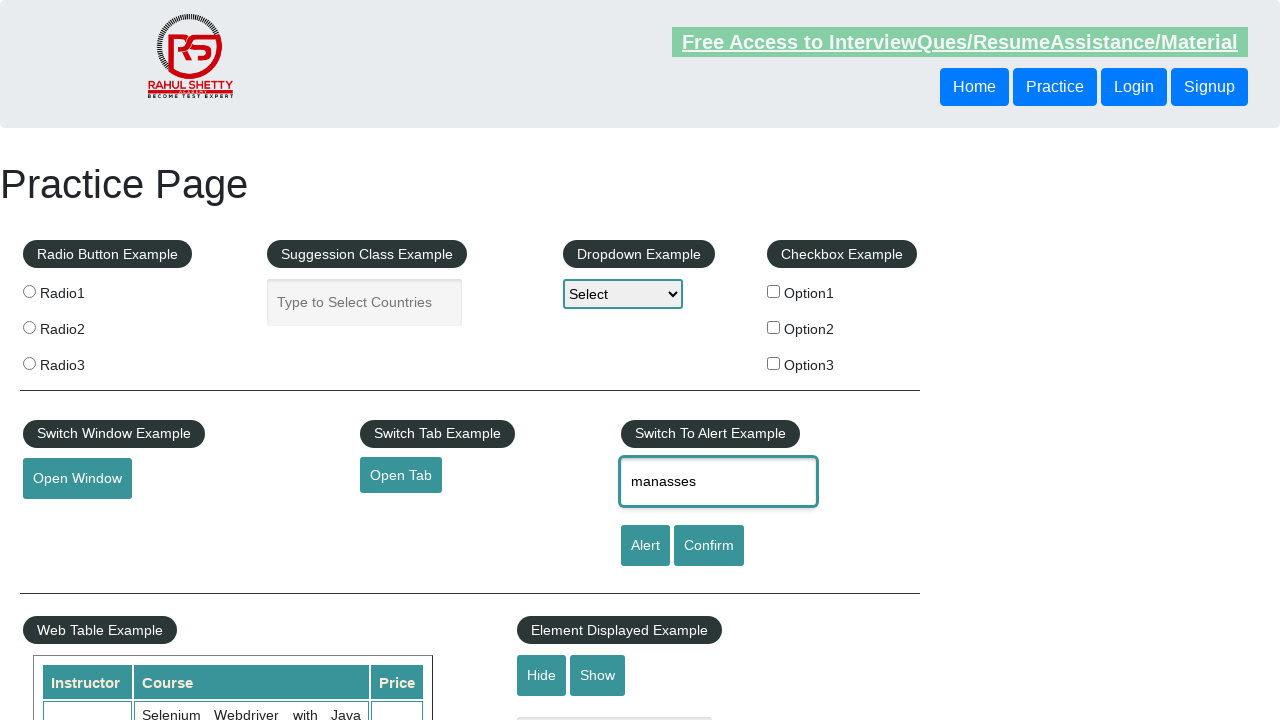

Clicked alert button to trigger JavaScript alert at (645, 546) on [id='alertbtn']
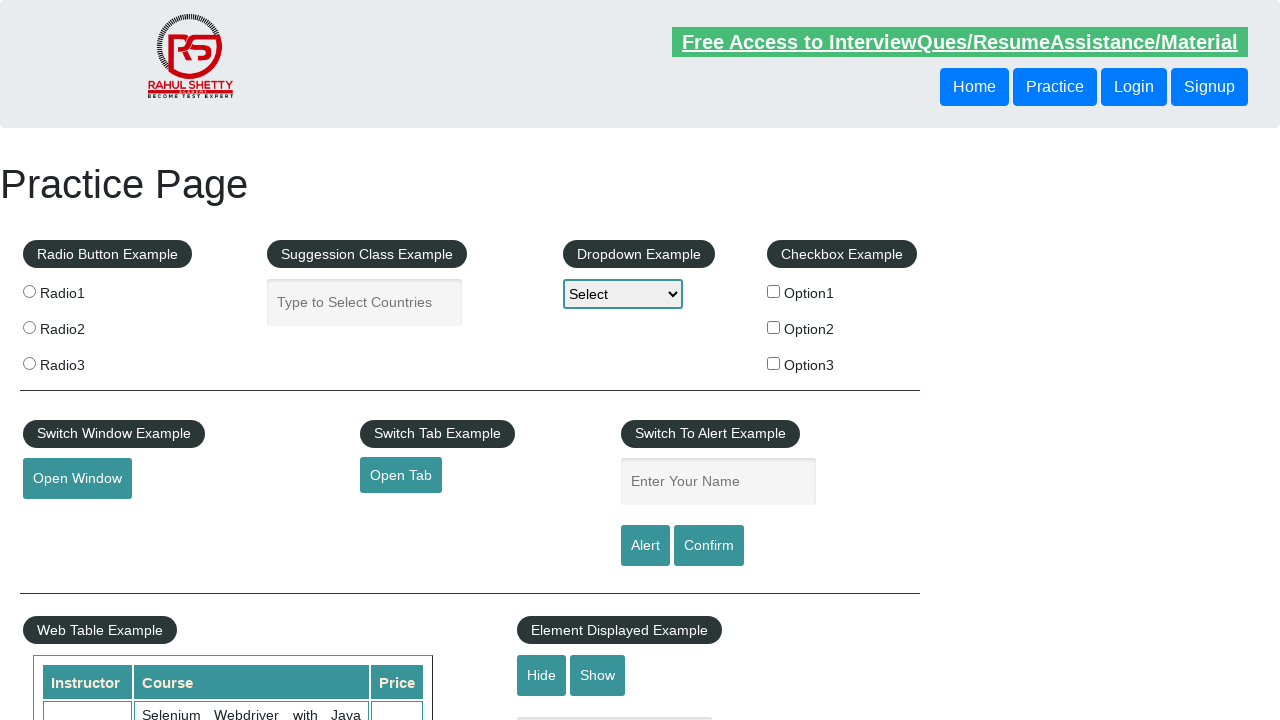

Accepted the JavaScript alert dialog
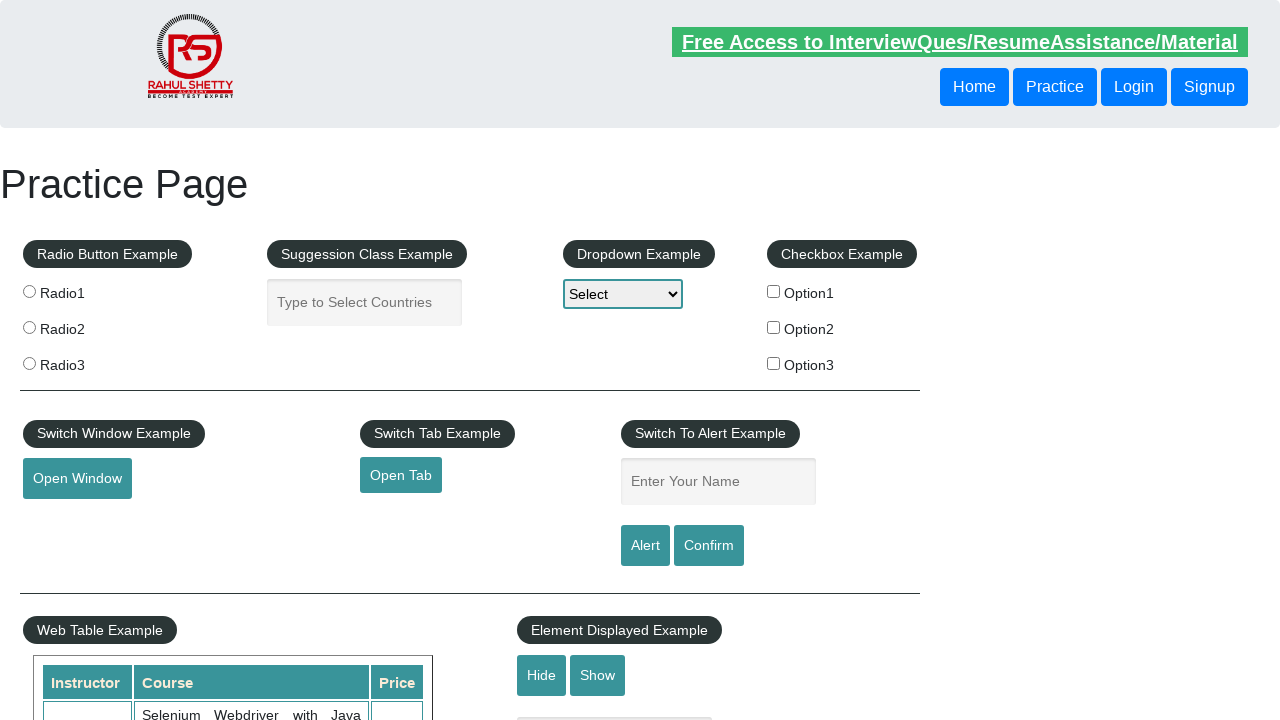

Clicked confirm button to trigger confirmation dialog at (709, 546) on #confirmbtn
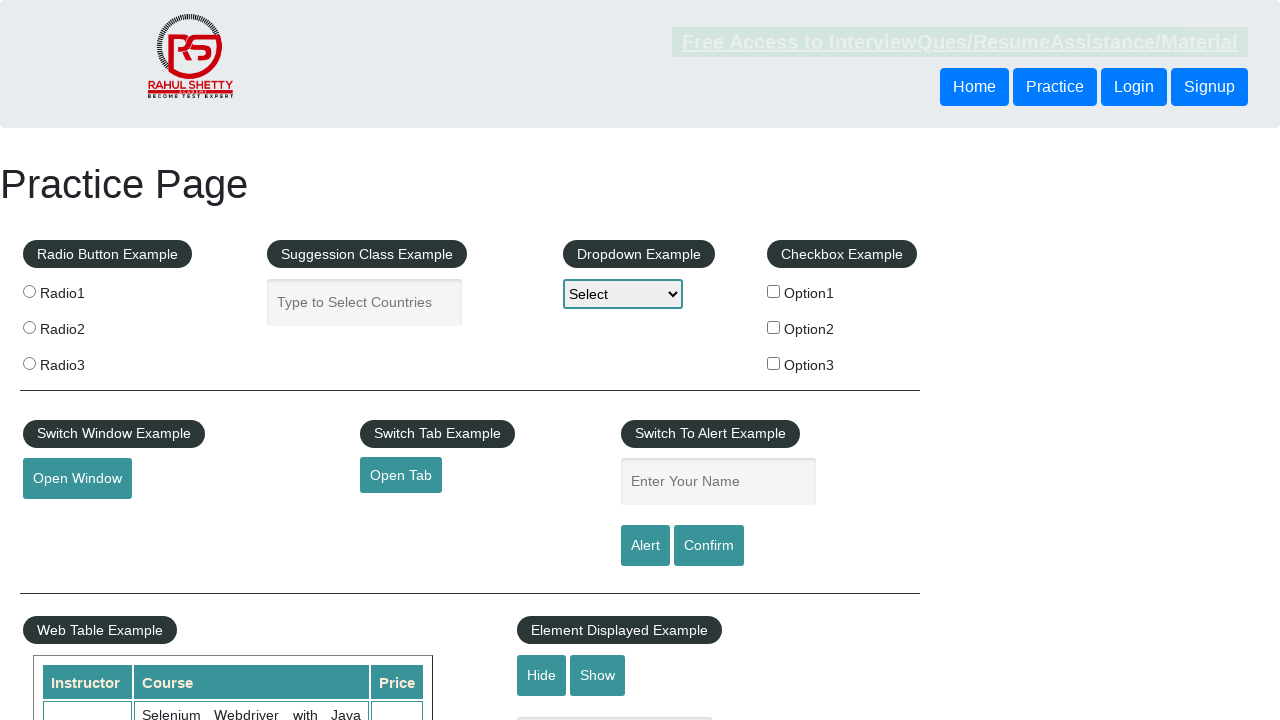

Dismissed the confirmation dialog
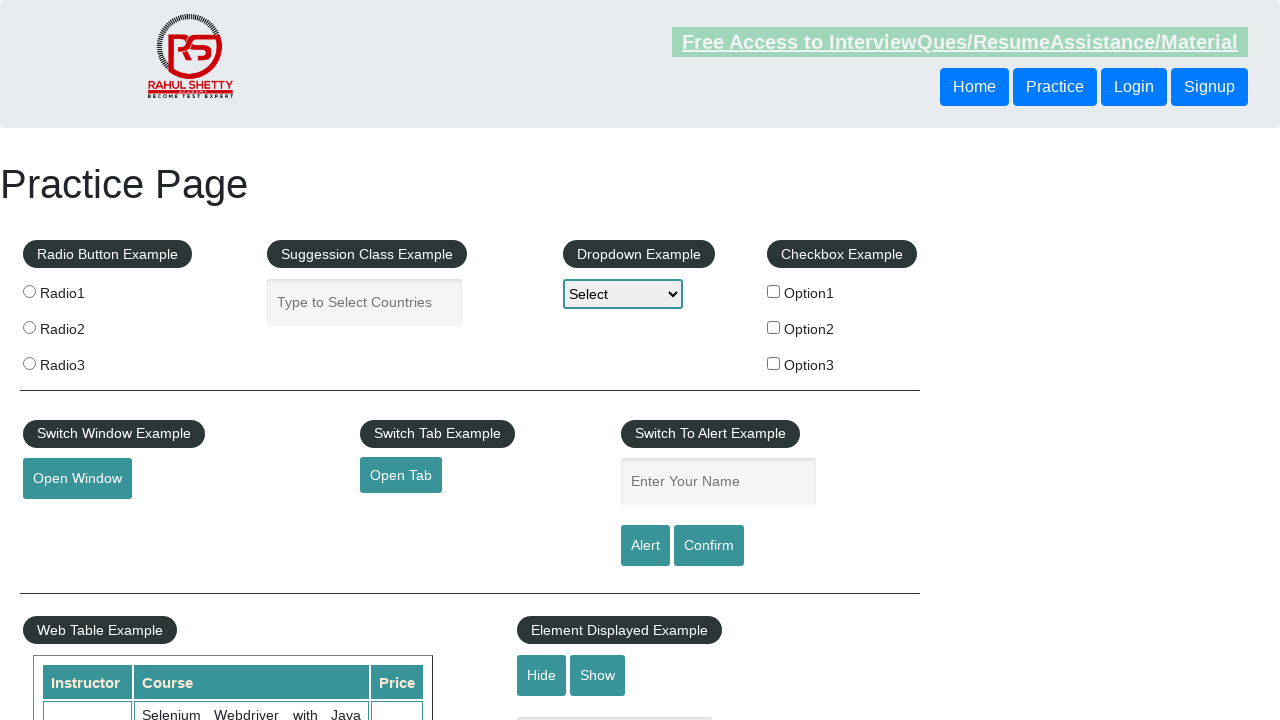

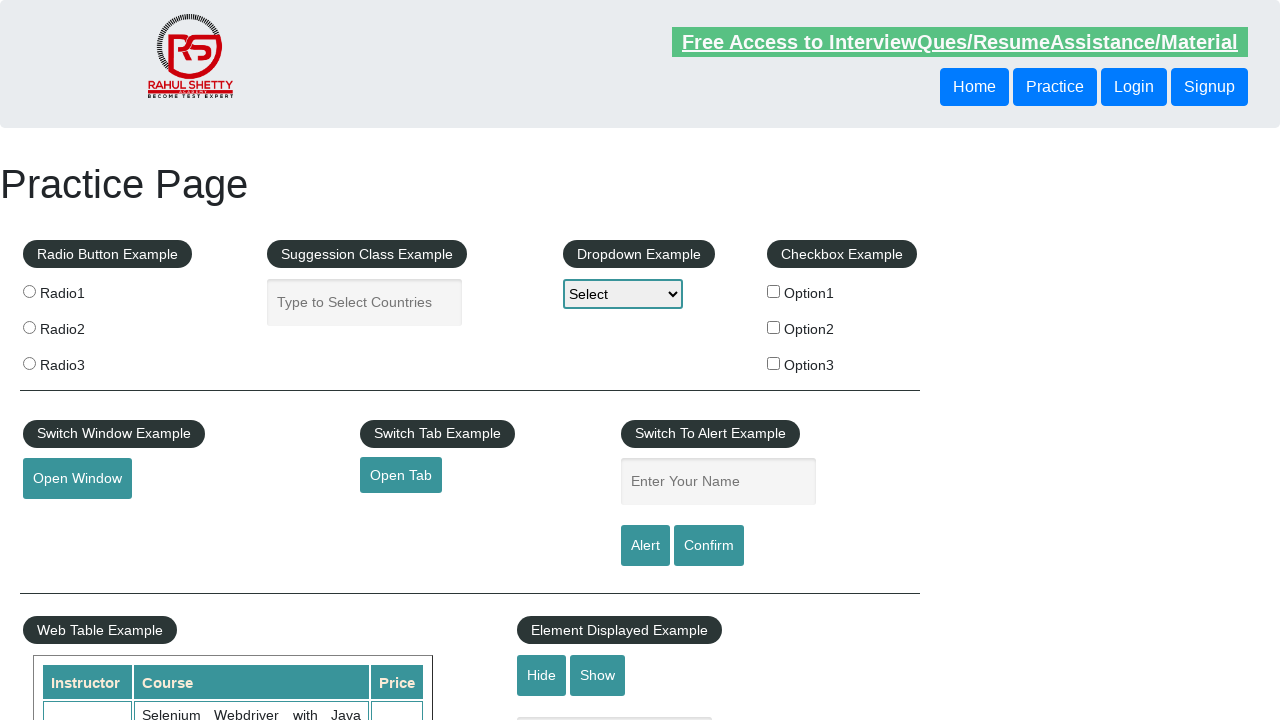